Tests that the currently applied filter is highlighted in the UI

Starting URL: https://demo.playwright.dev/todomvc

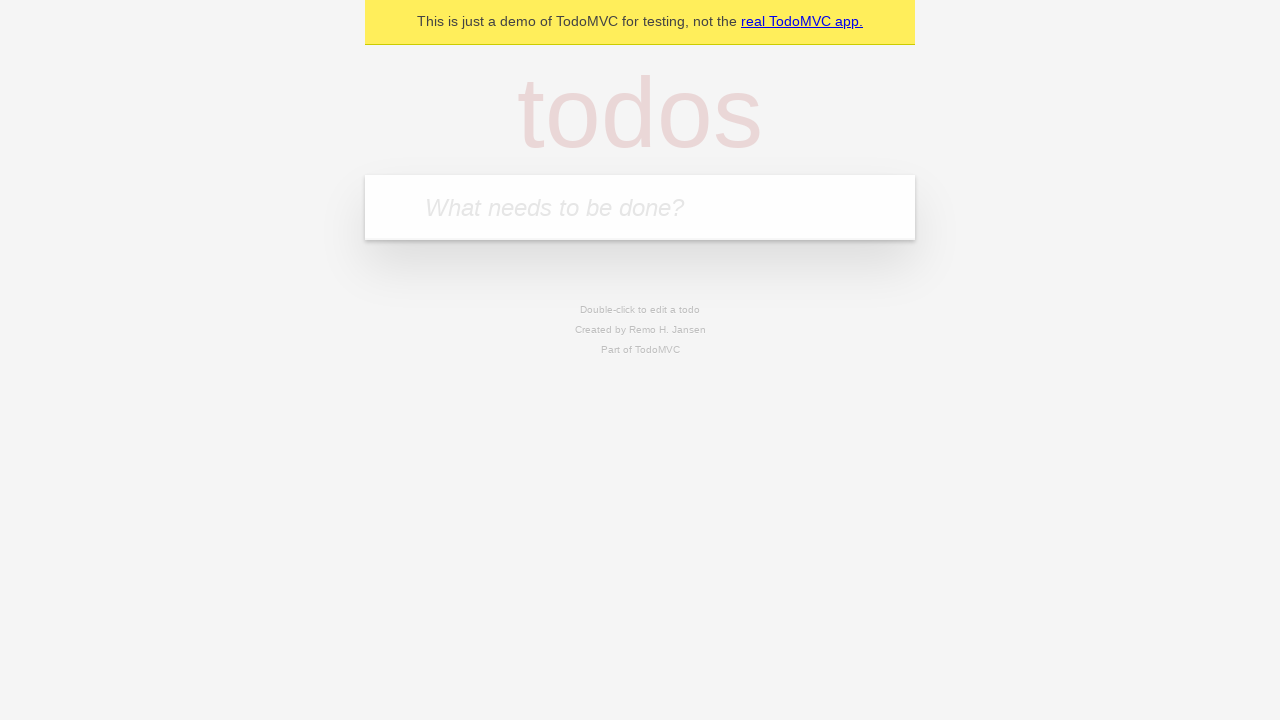

Filled todo input with 'buy some cheese' on internal:attr=[placeholder="What needs to be done?"i]
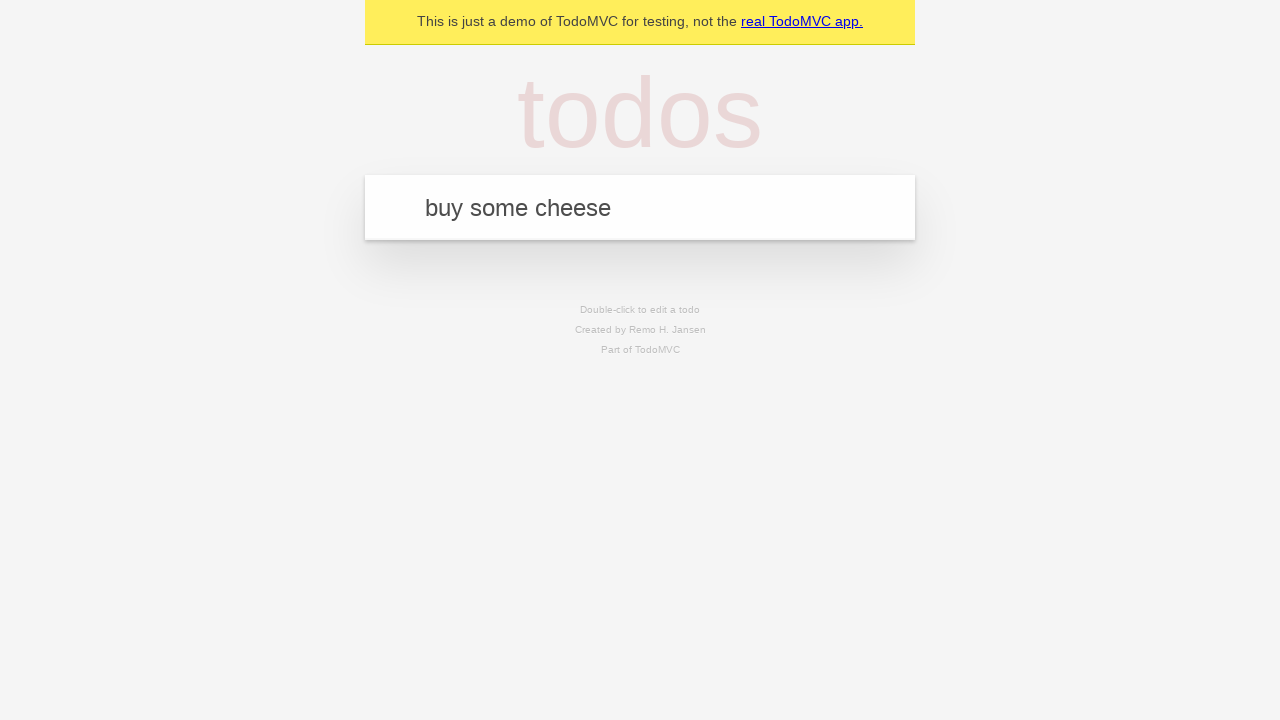

Pressed Enter to add first todo on internal:attr=[placeholder="What needs to be done?"i]
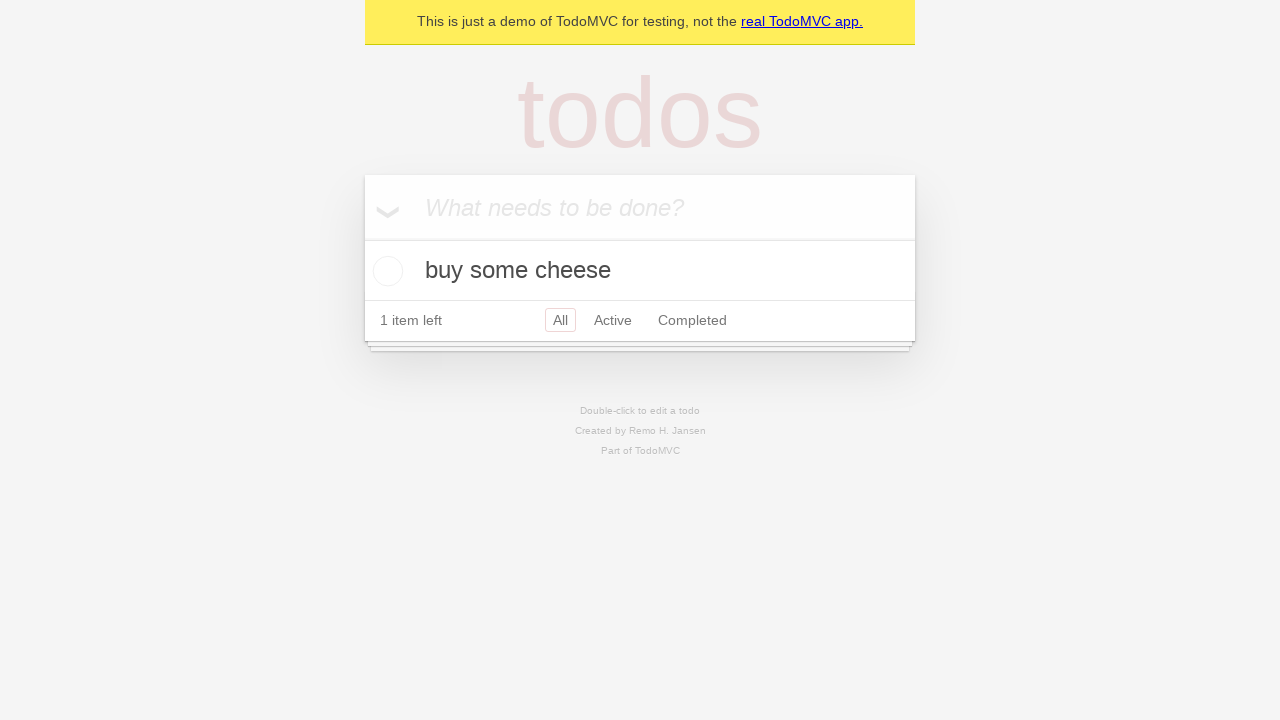

Filled todo input with 'feed the cat' on internal:attr=[placeholder="What needs to be done?"i]
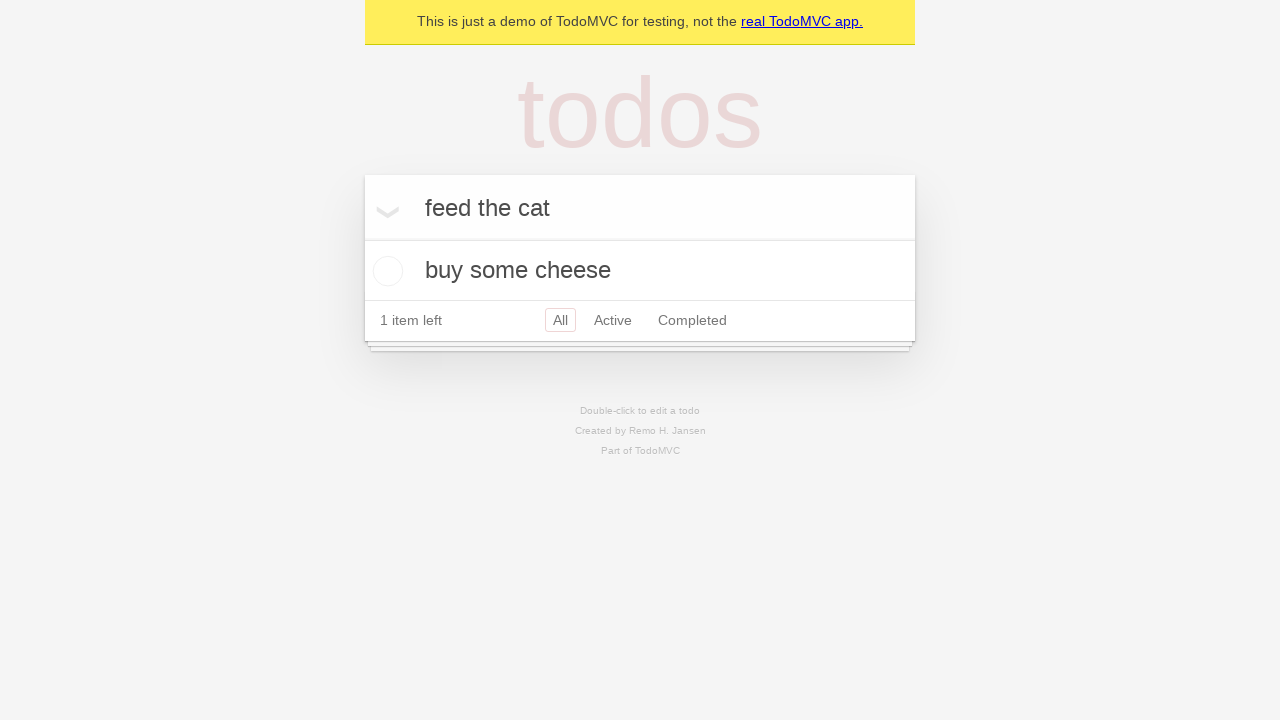

Pressed Enter to add second todo on internal:attr=[placeholder="What needs to be done?"i]
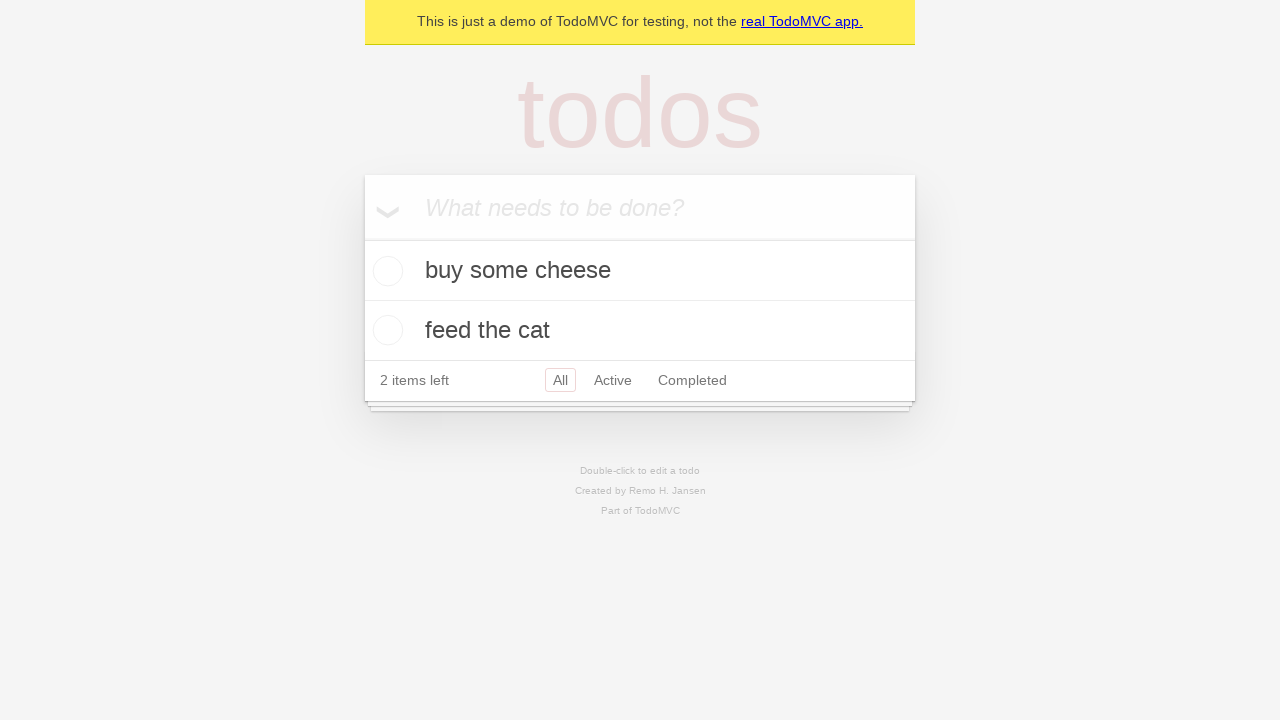

Filled todo input with 'book a doctors appointment' on internal:attr=[placeholder="What needs to be done?"i]
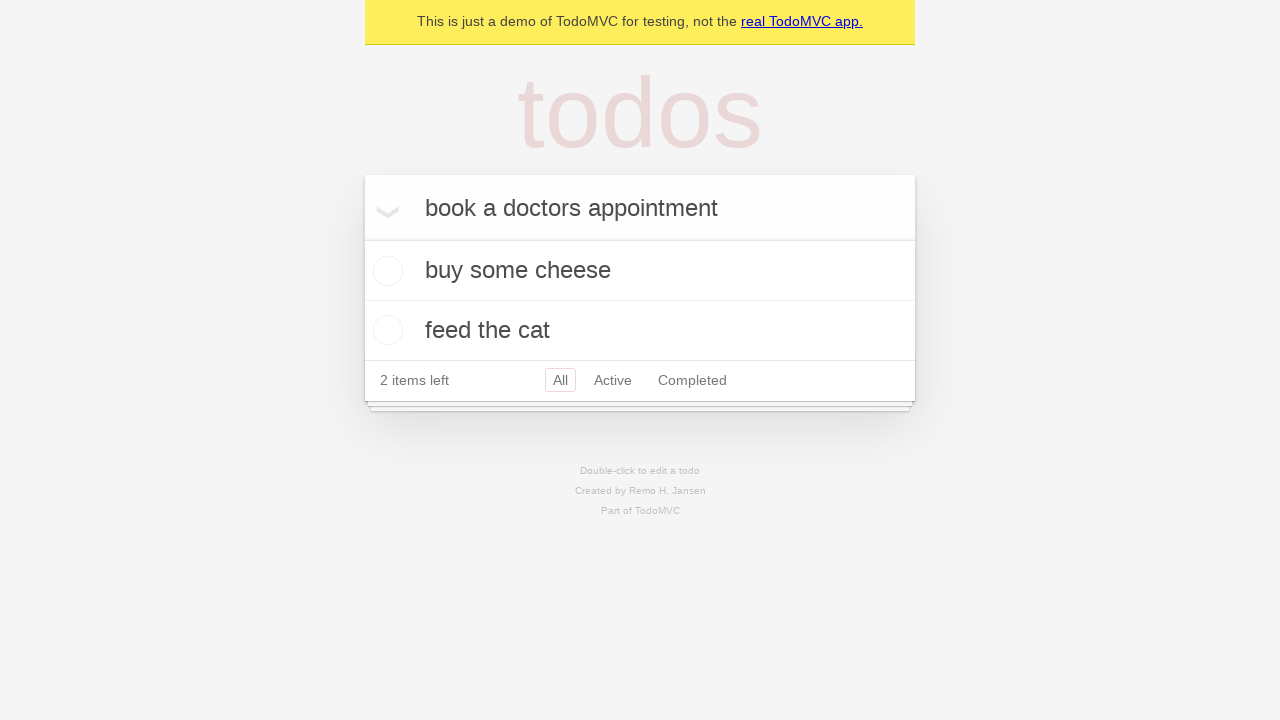

Pressed Enter to add third todo on internal:attr=[placeholder="What needs to be done?"i]
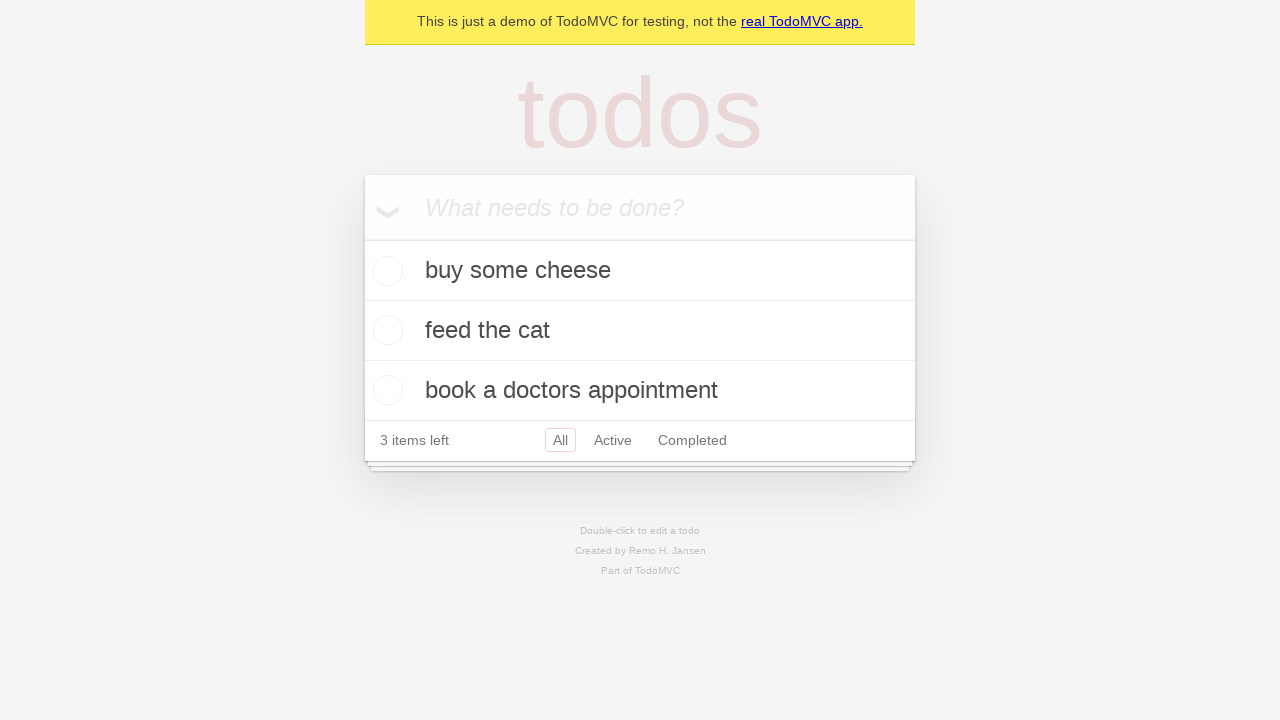

Clicked Active filter at (613, 440) on internal:role=link[name="Active"i]
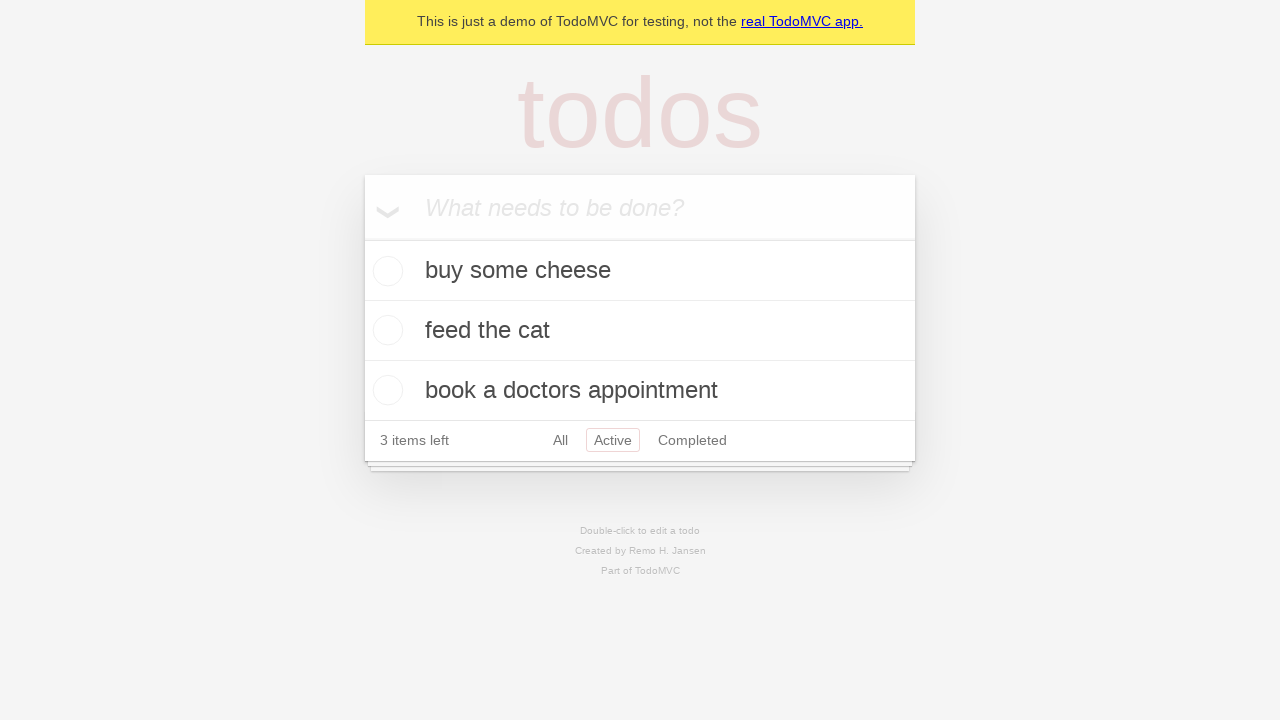

Clicked Completed filter to verify highlighting at (692, 440) on internal:role=link[name="Completed"i]
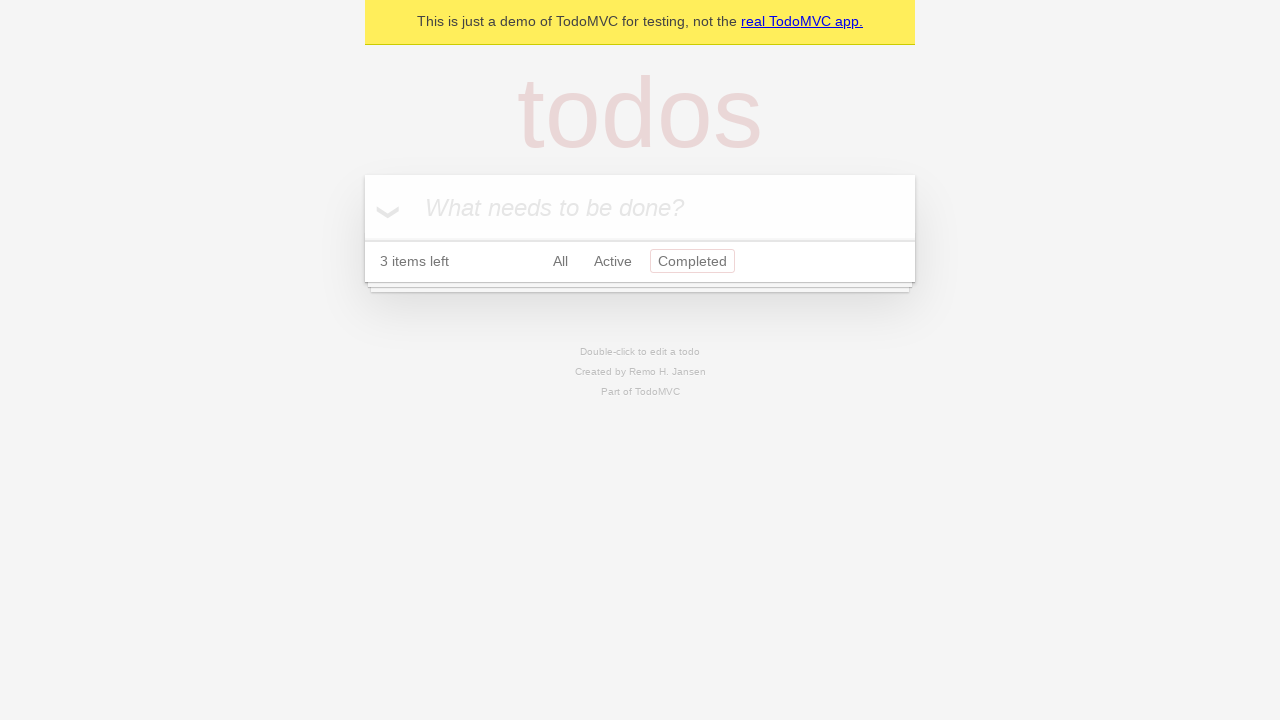

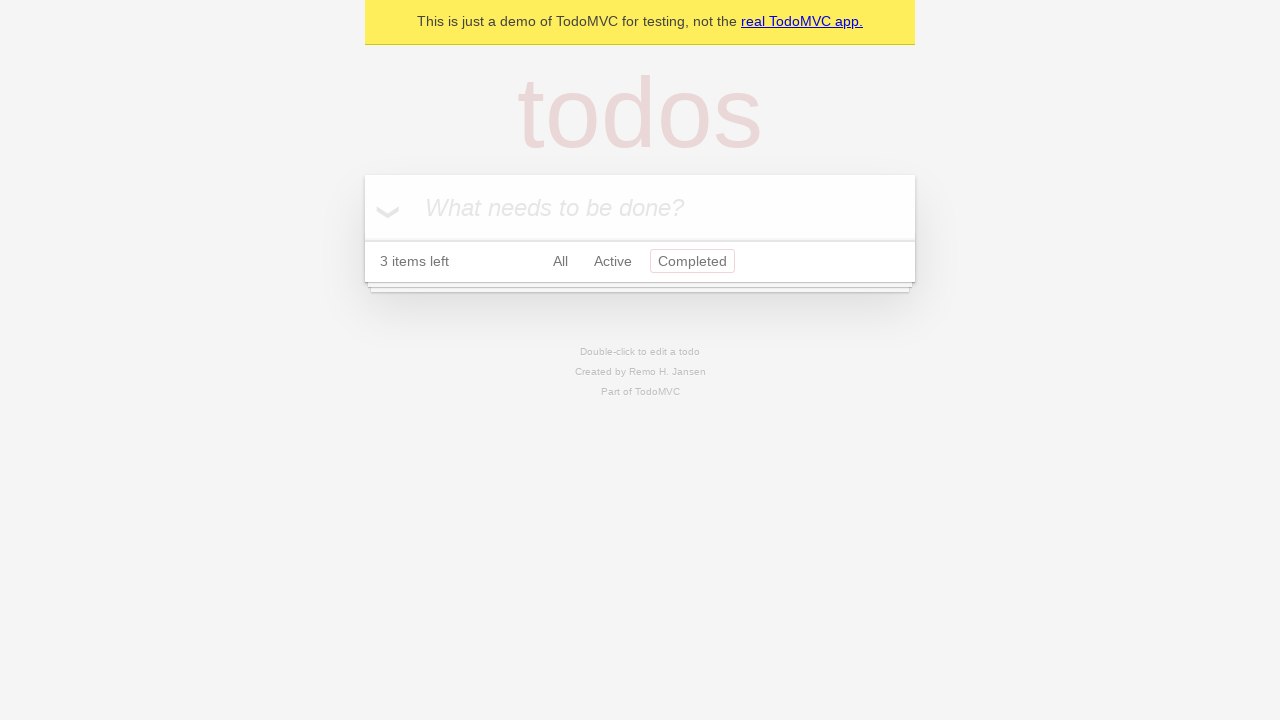